Tests jQuery UI slider functionality by interacting with both horizontal and vertical sliders, dragging them to different positions

Starting URL: https://jqueryui.com/slider

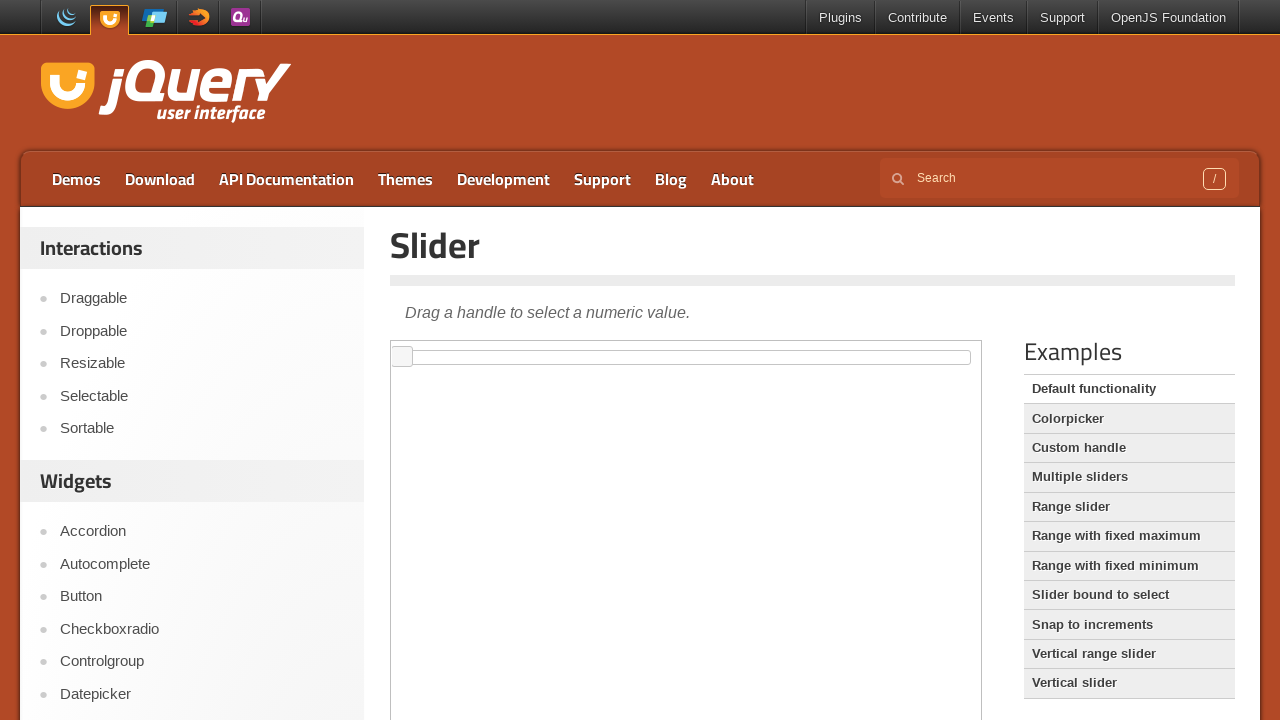

Located horizontal slider iframe
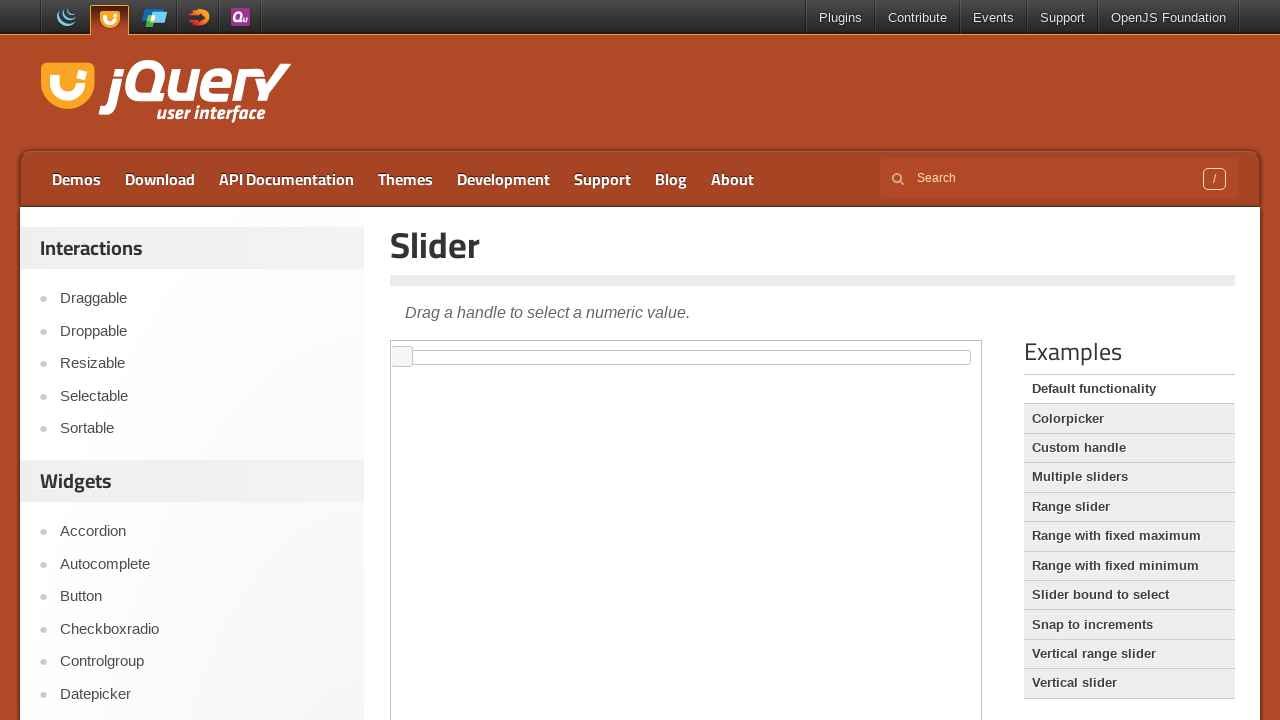

Located horizontal slider element
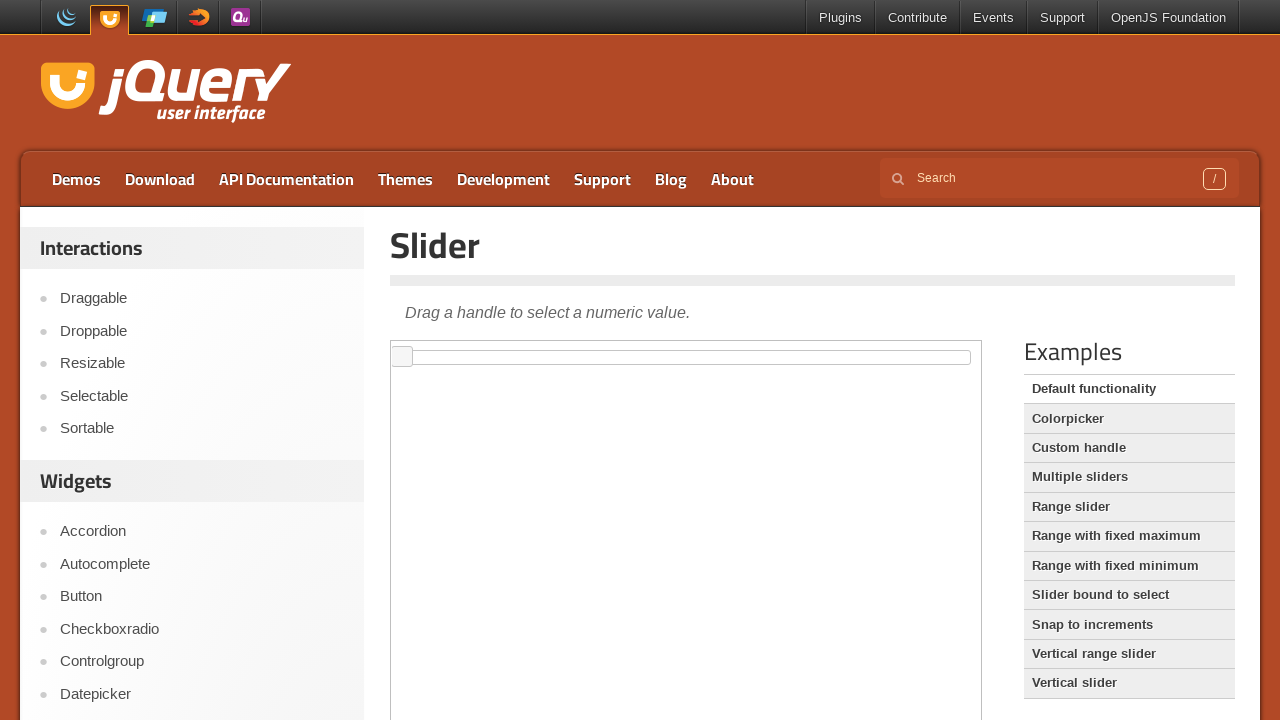

Retrieved horizontal slider bounding box
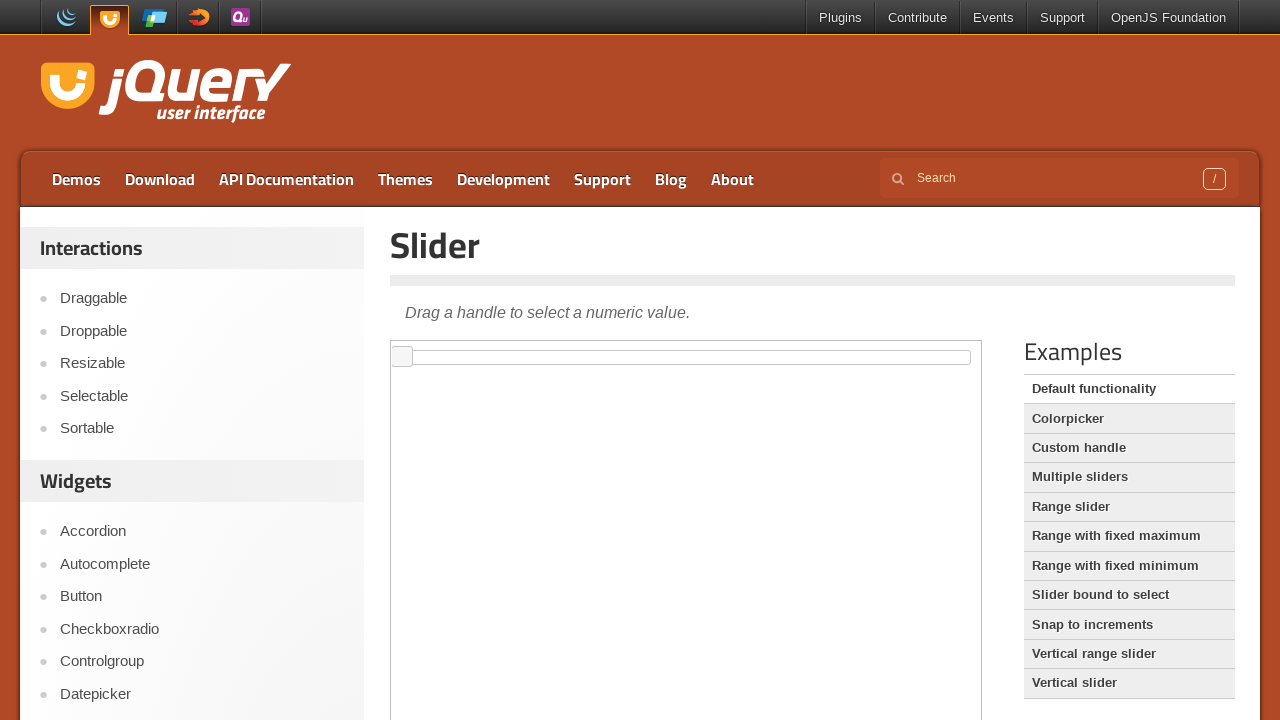

Moved mouse to horizontal slider position at (400, 350)
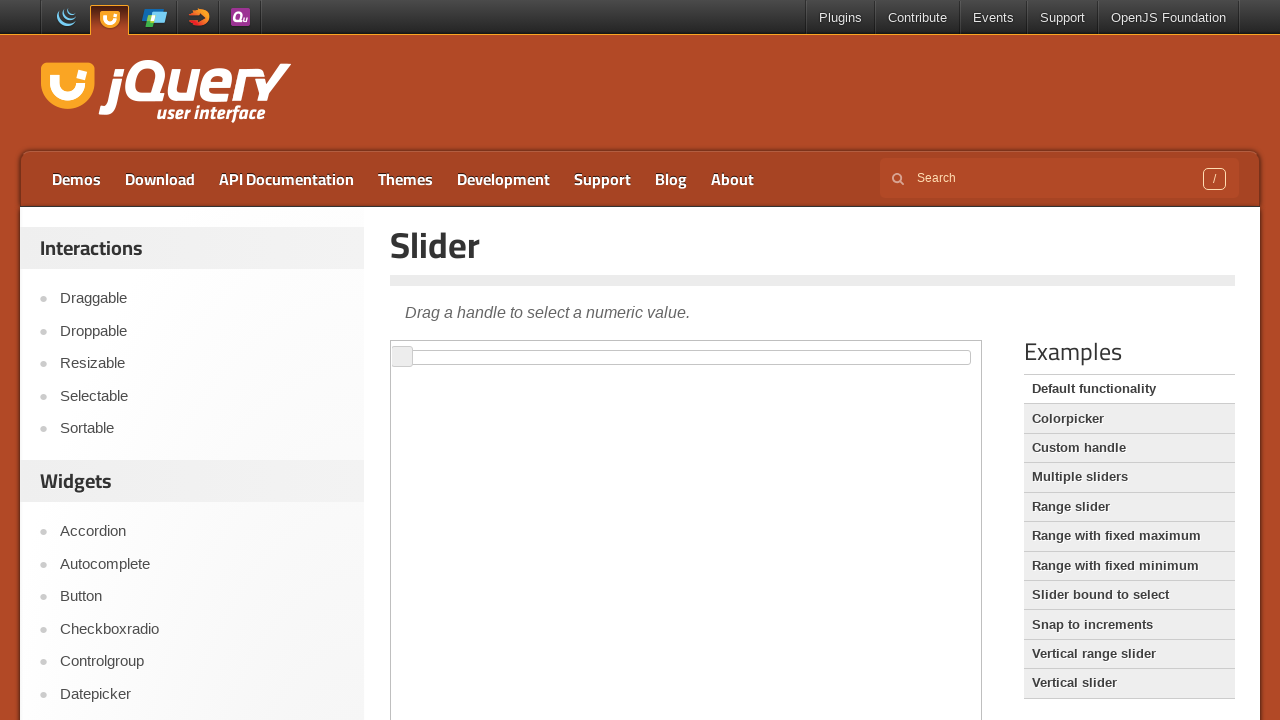

Pressed mouse button down on horizontal slider at (400, 350)
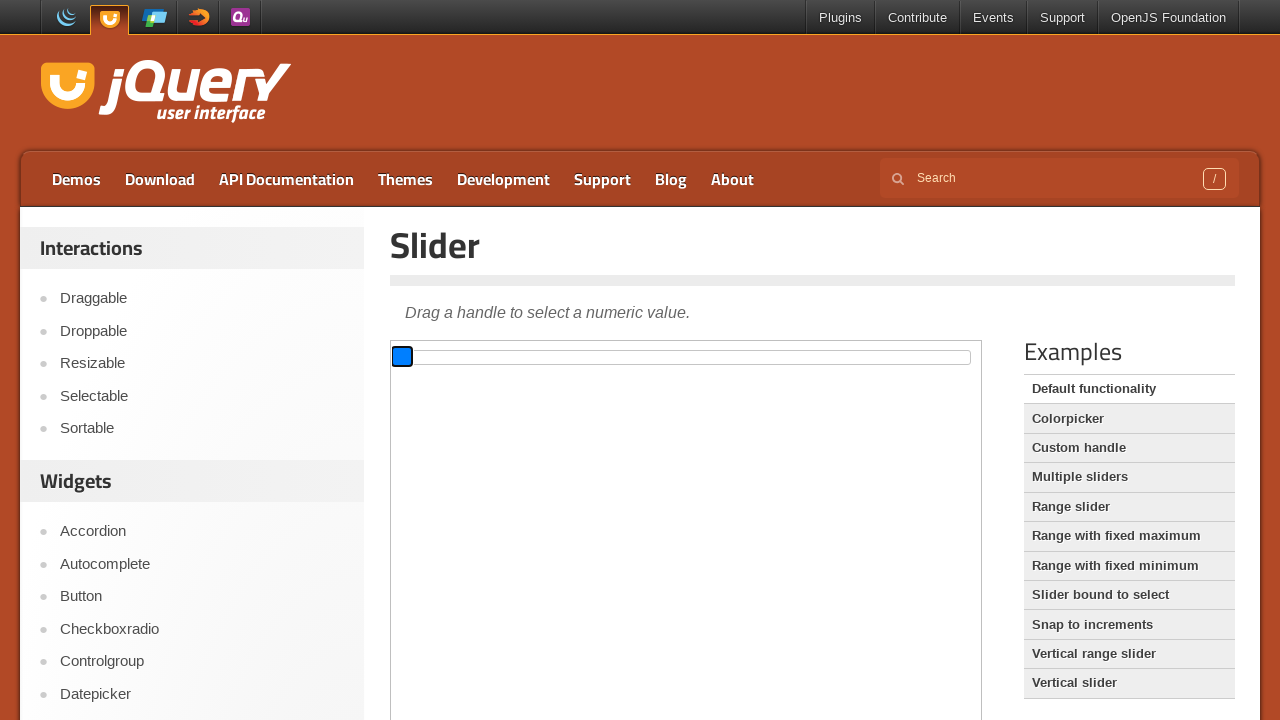

Dragged horizontal slider to the right at (800, 350)
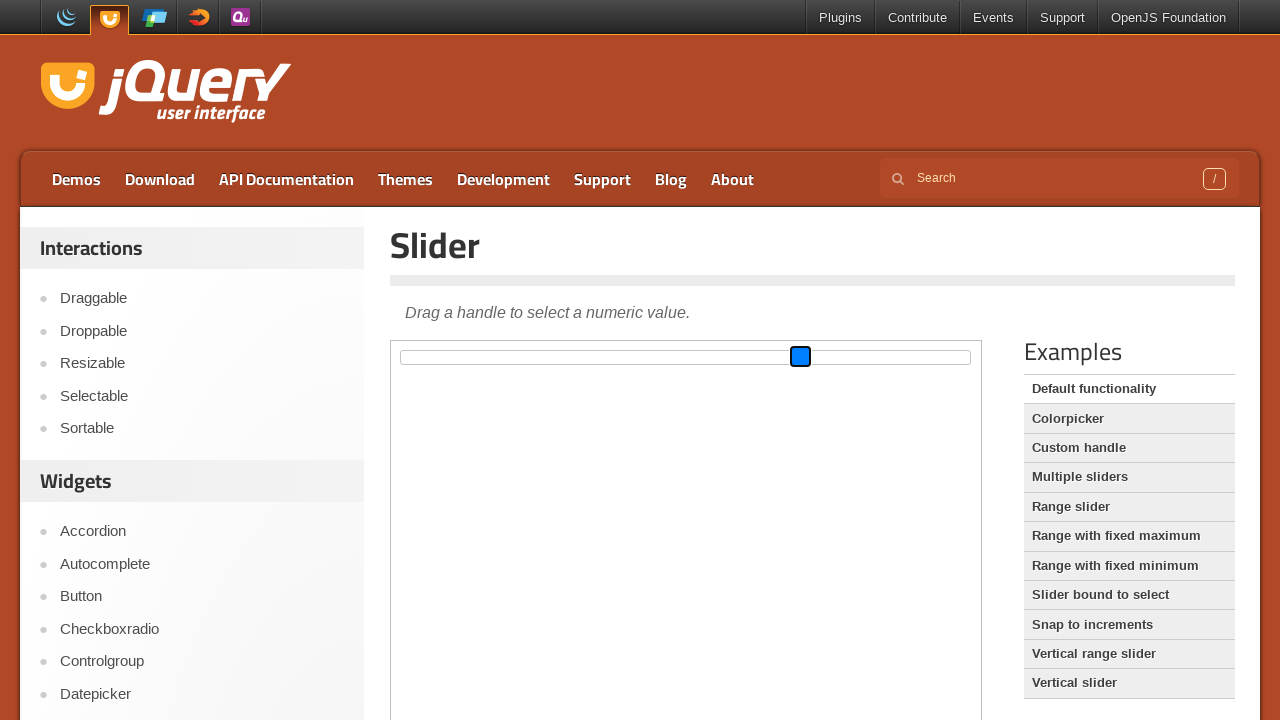

Released mouse button after dragging horizontal slider right at (800, 350)
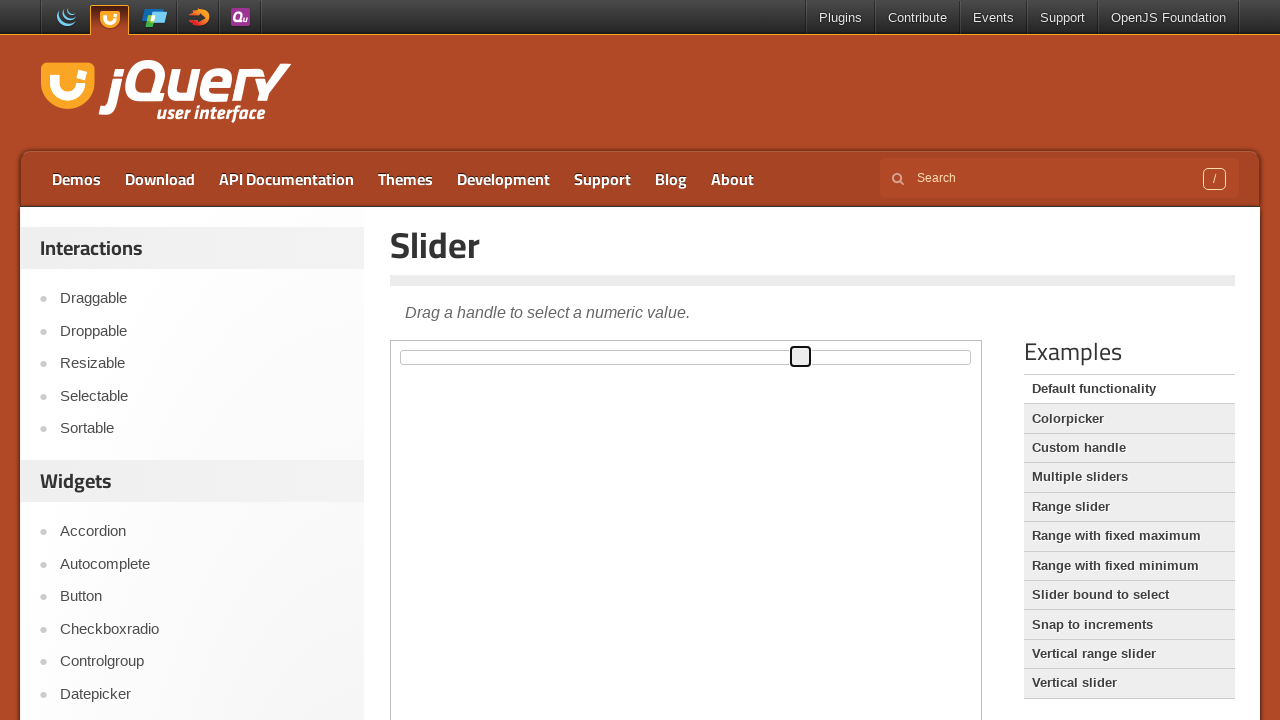

Moved mouse to right position of horizontal slider at (800, 350)
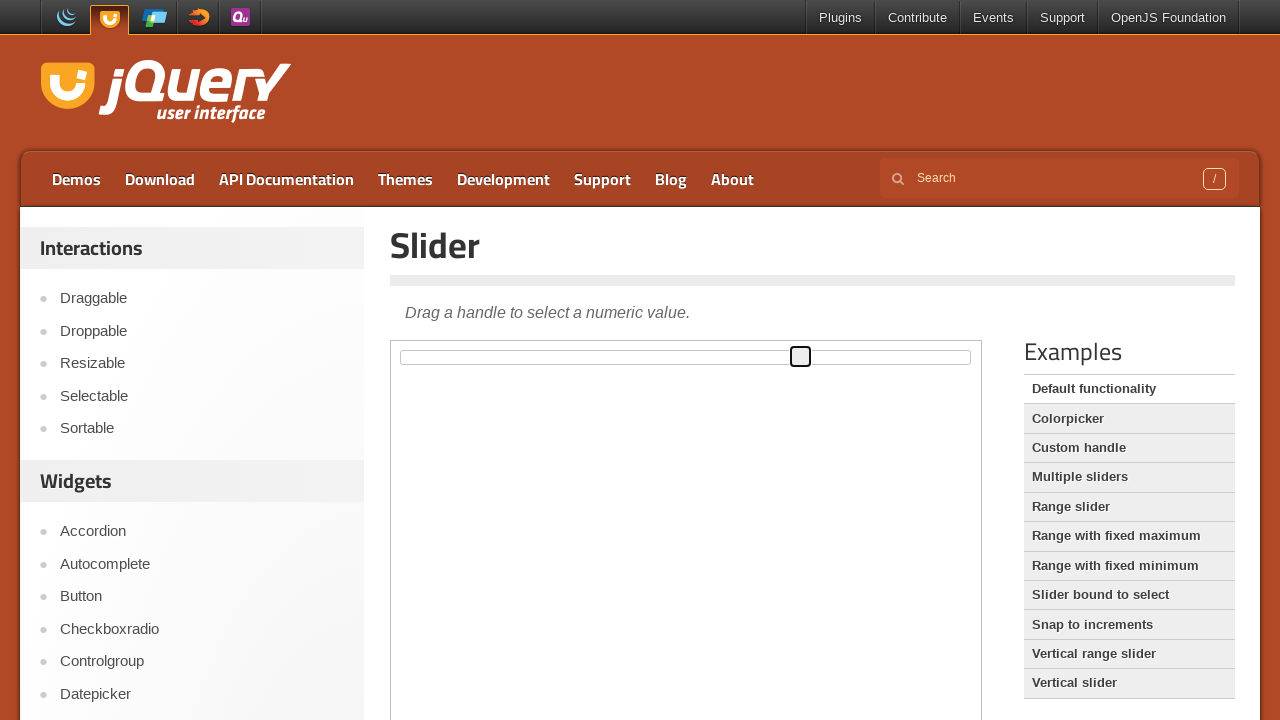

Pressed mouse button down on horizontal slider at (800, 350)
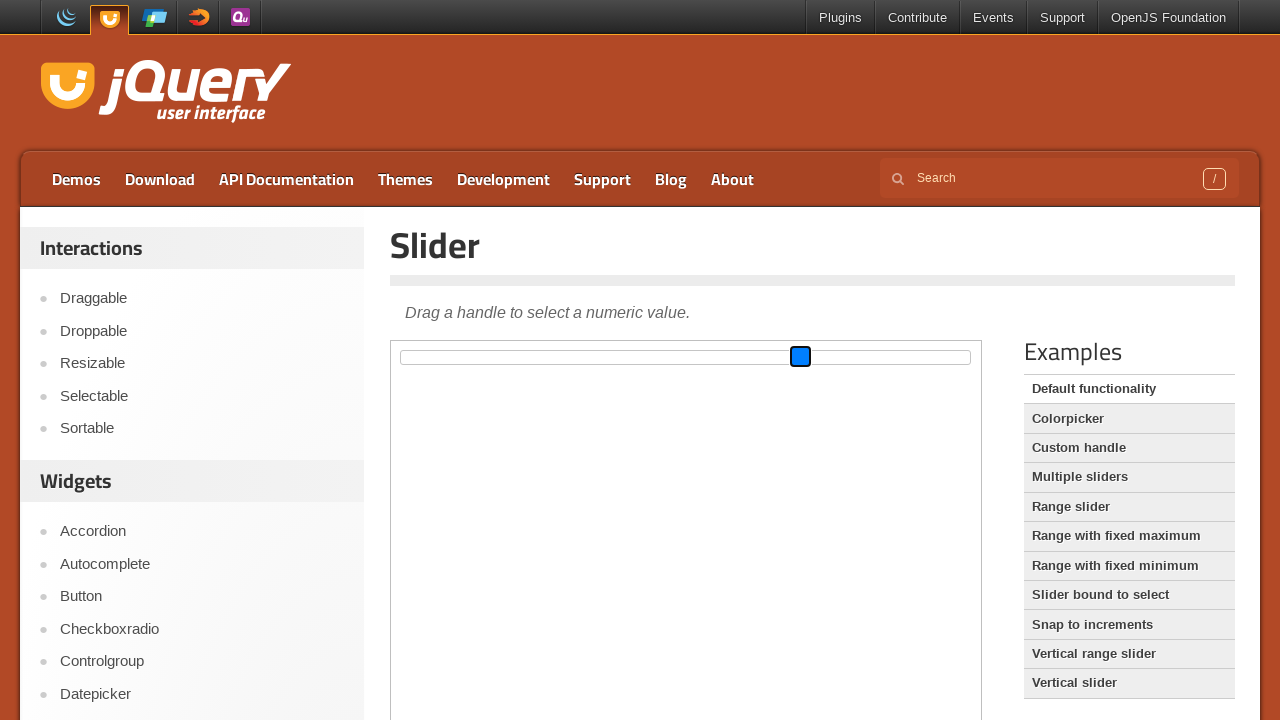

Dragged horizontal slider back to the left at (600, 350)
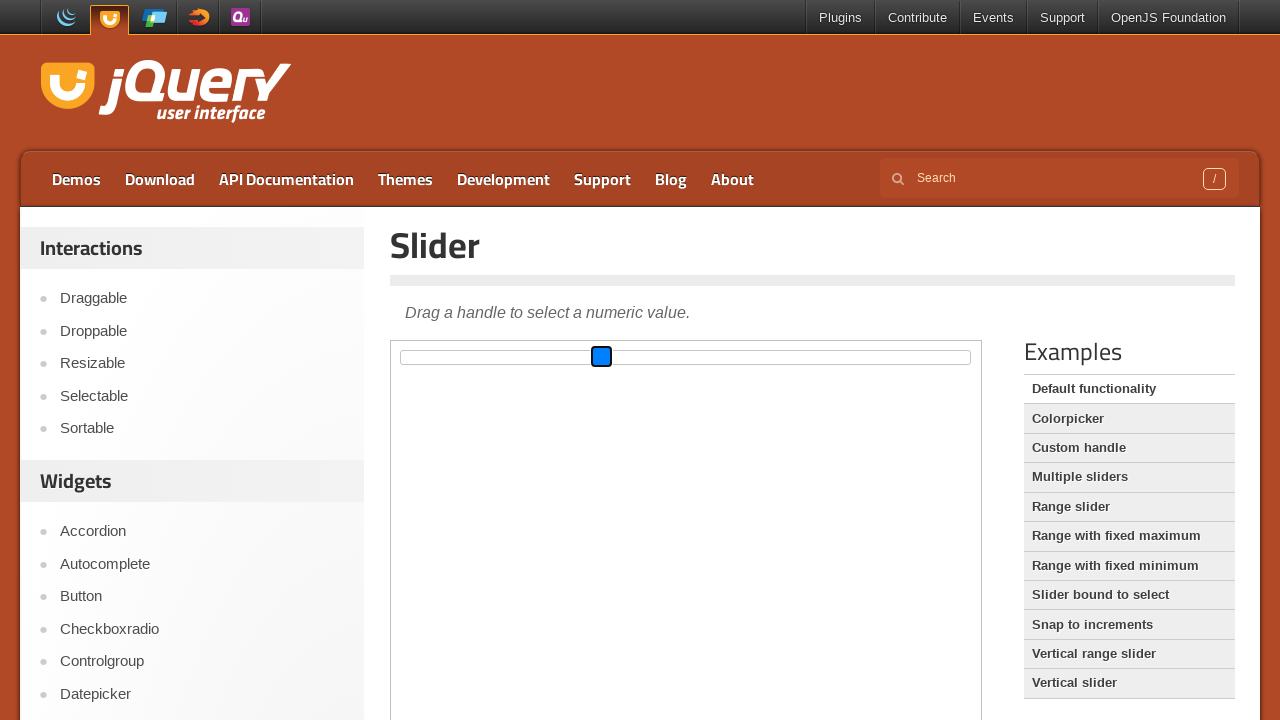

Released mouse button after dragging horizontal slider left at (600, 350)
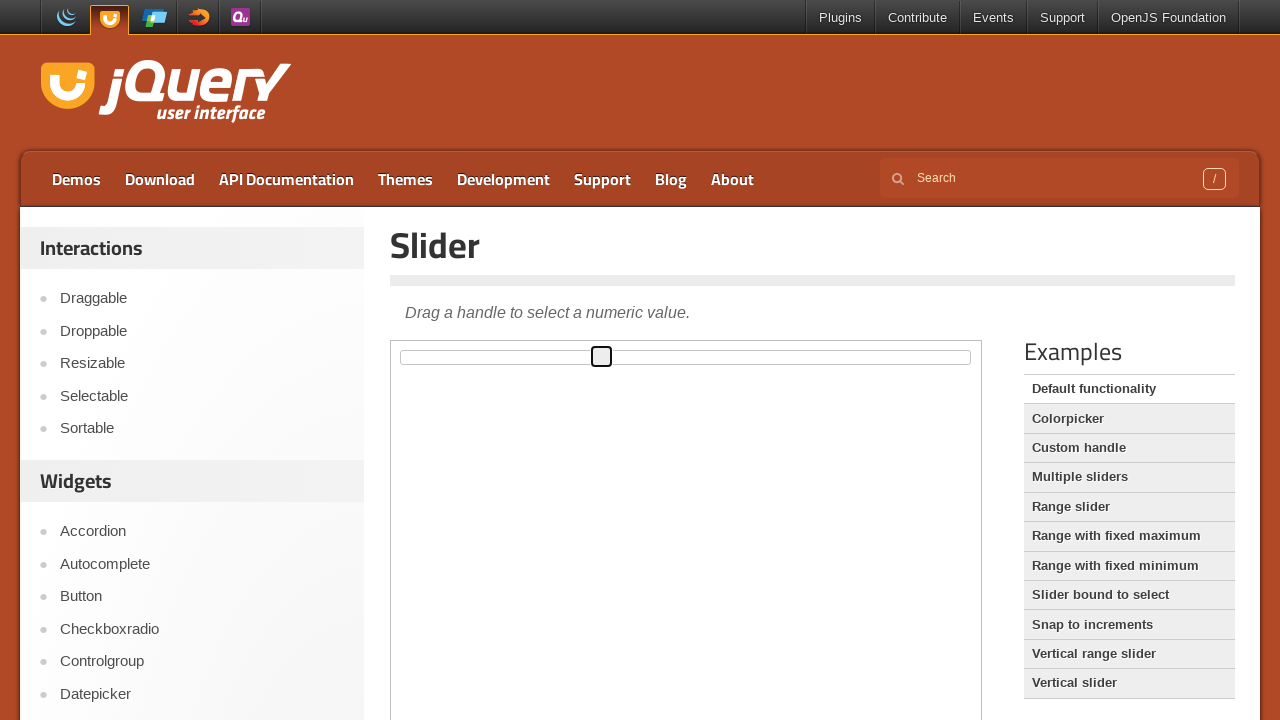

Clicked link to navigate to vertical slider page at (1129, 683) on a:has-text('Vertical slider')
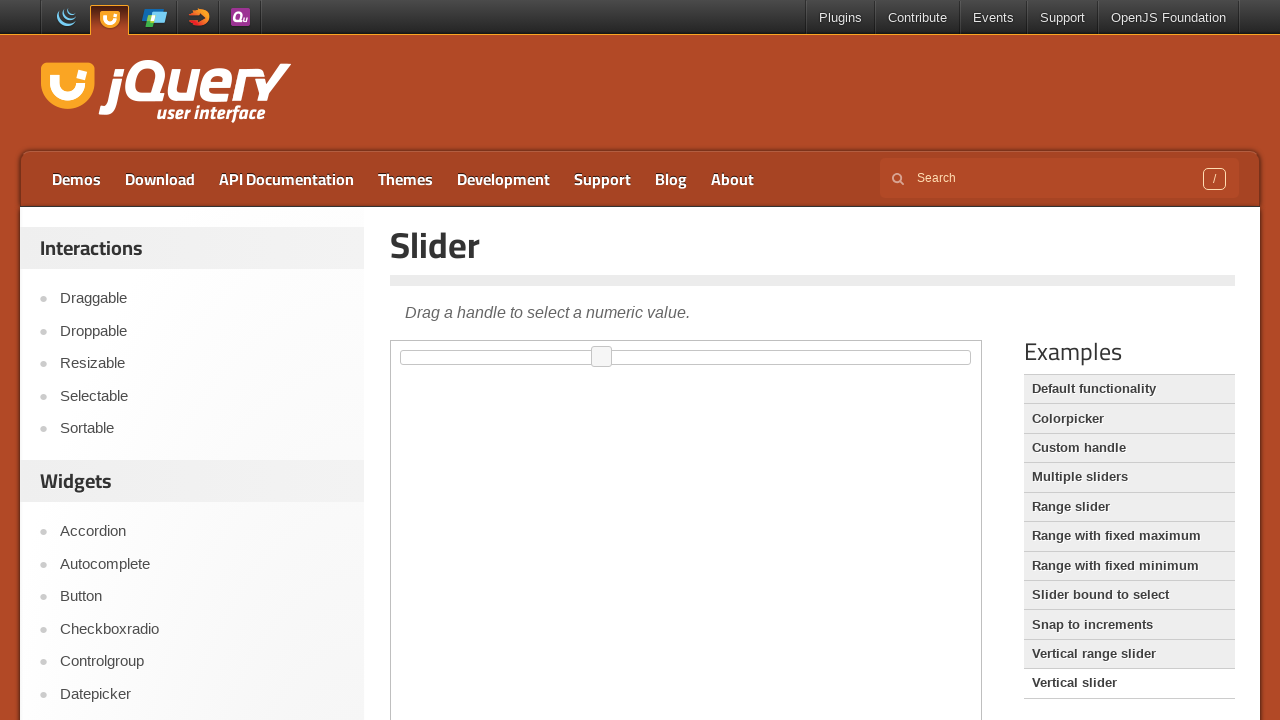

Located vertical slider iframe
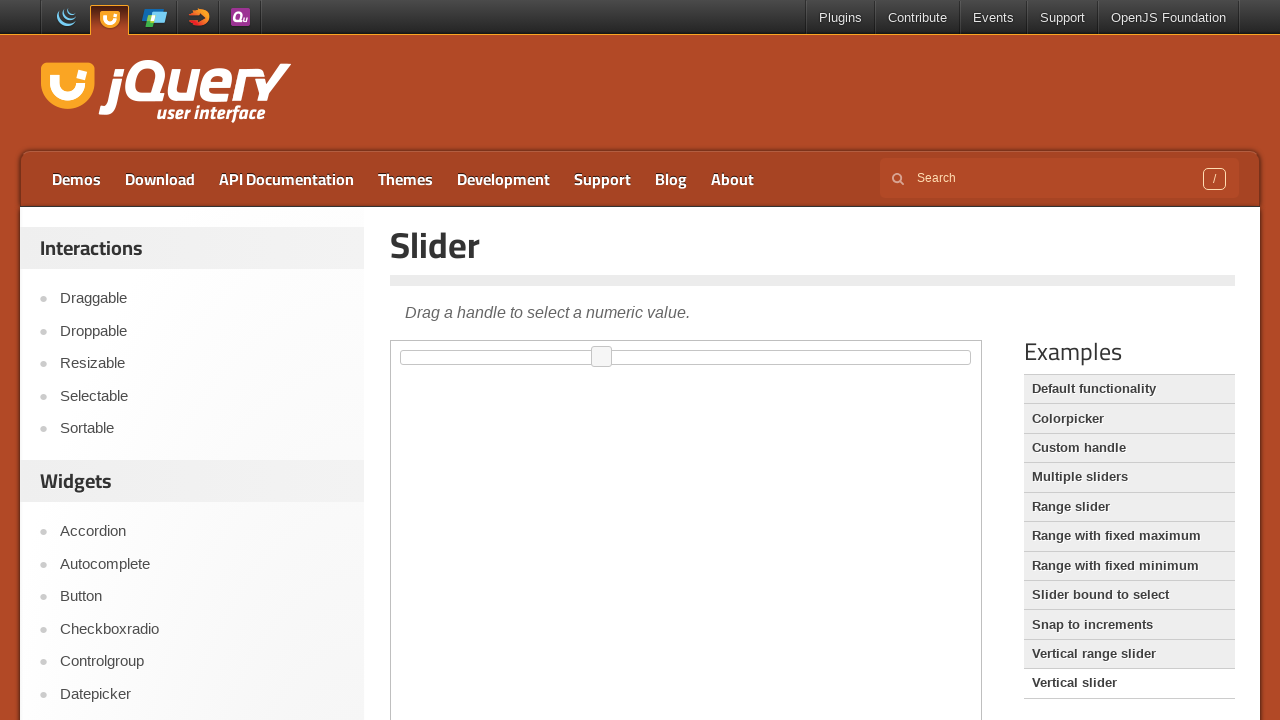

Located vertical slider handle element
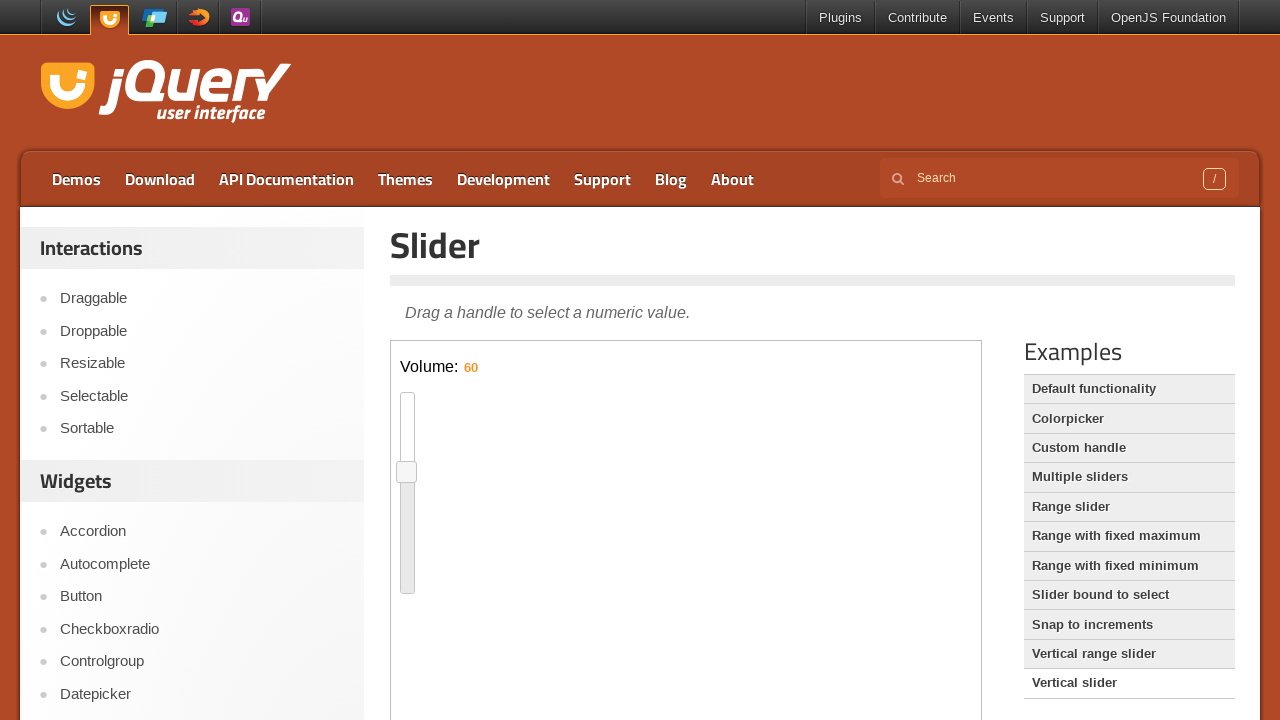

Retrieved vertical slider handle bounding box
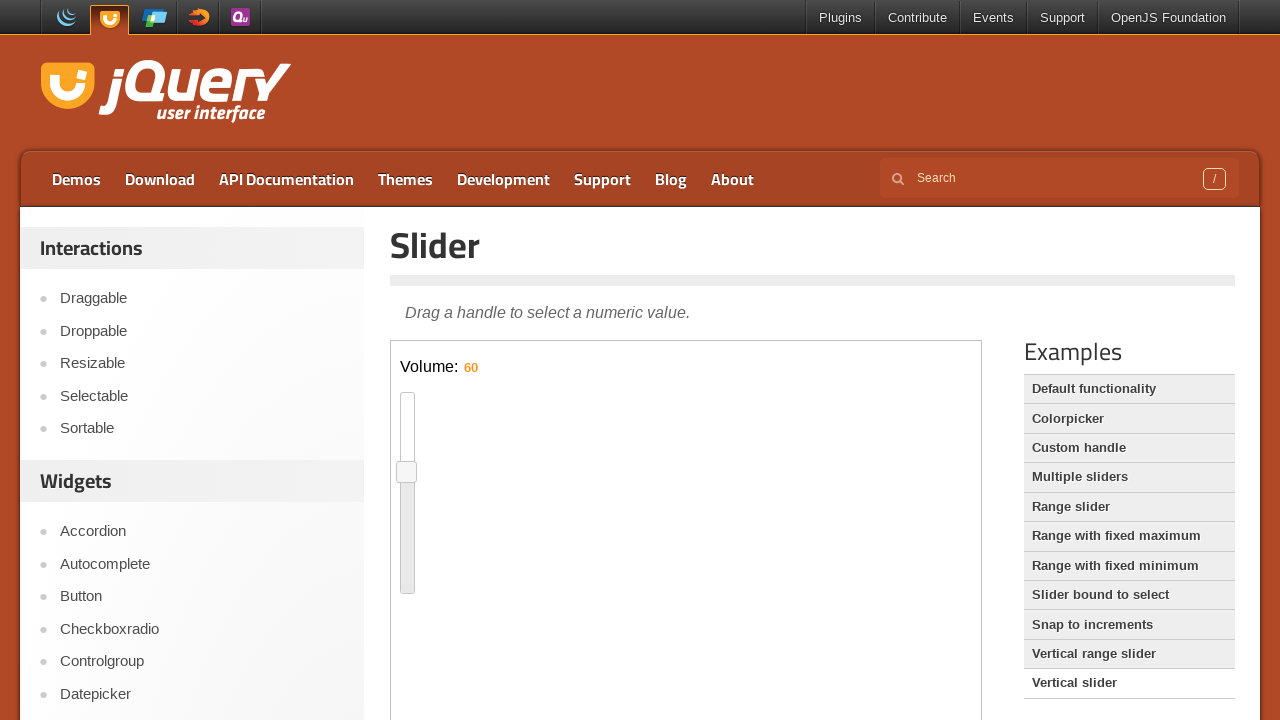

Moved mouse to vertical slider handle position at (396, 461)
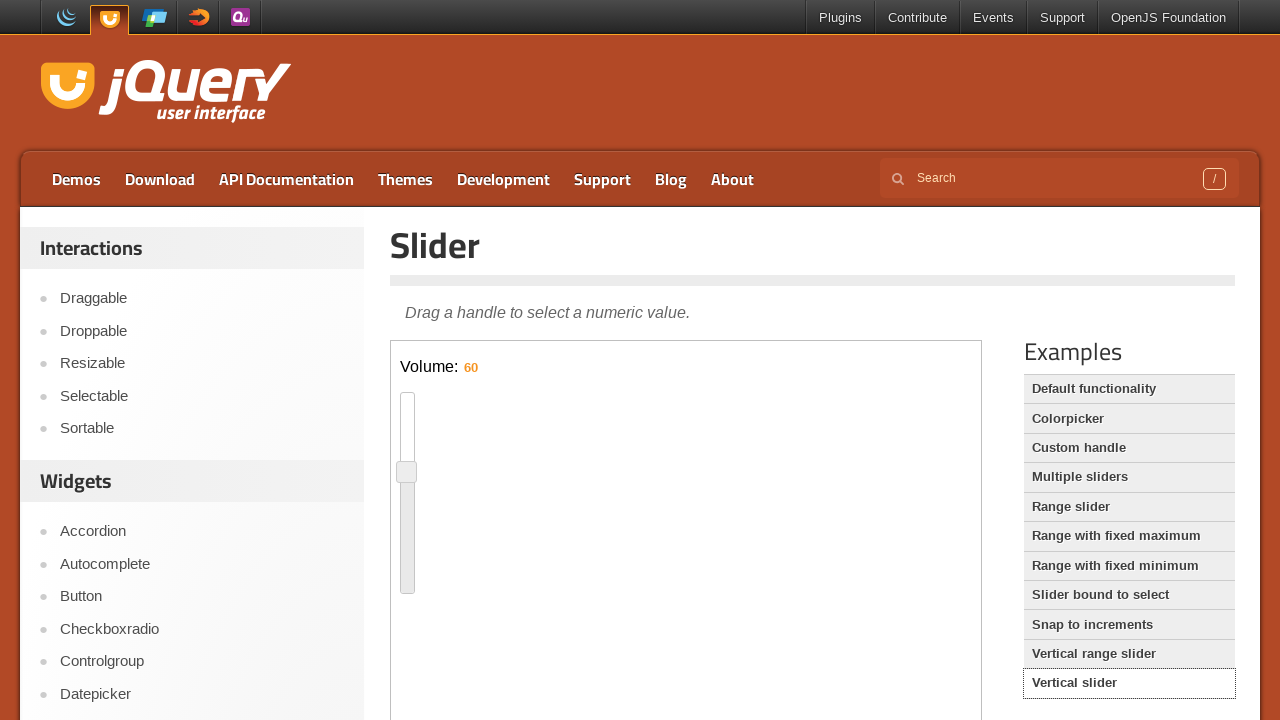

Pressed mouse button down on vertical slider at (396, 461)
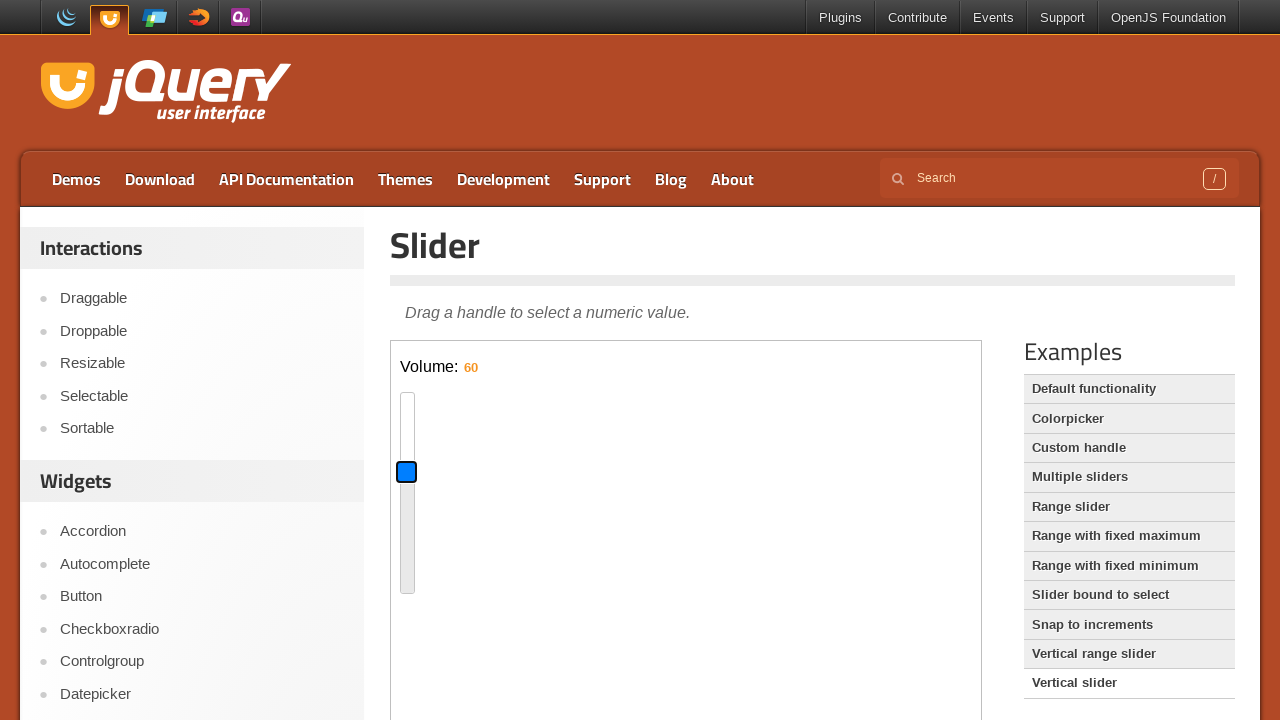

Dragged vertical slider down at (396, 511)
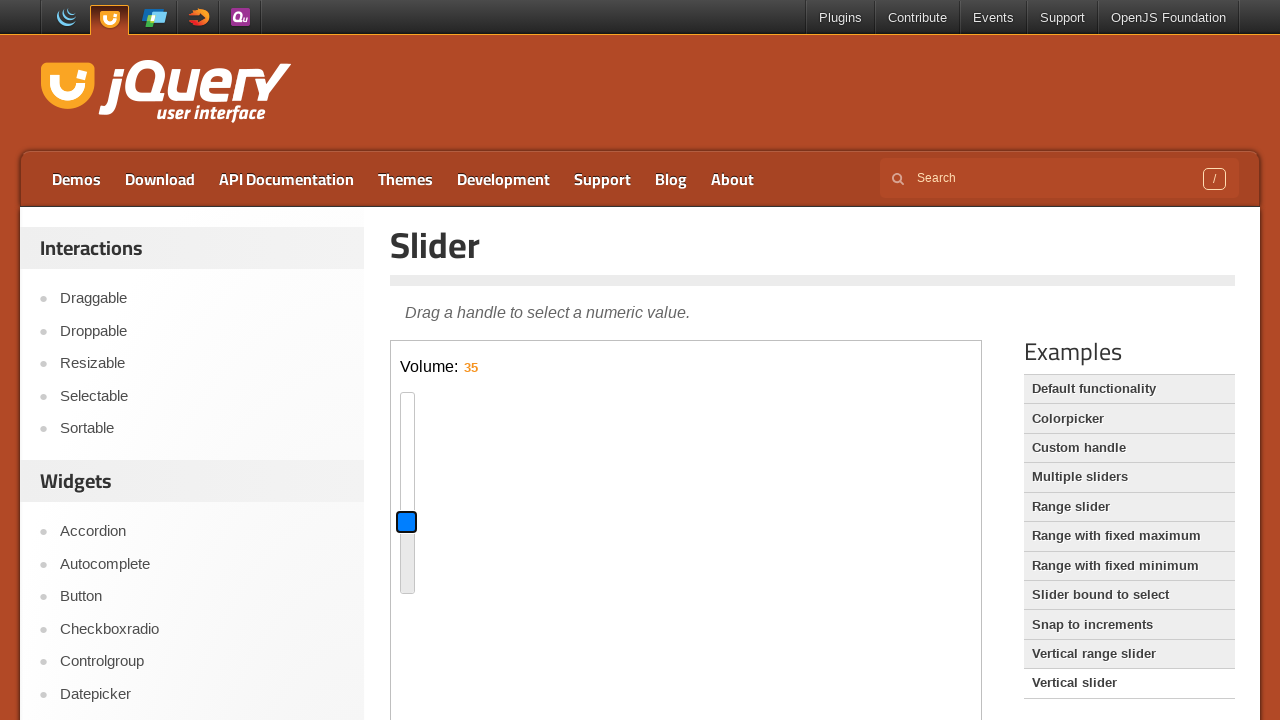

Released mouse button after dragging vertical slider down at (396, 511)
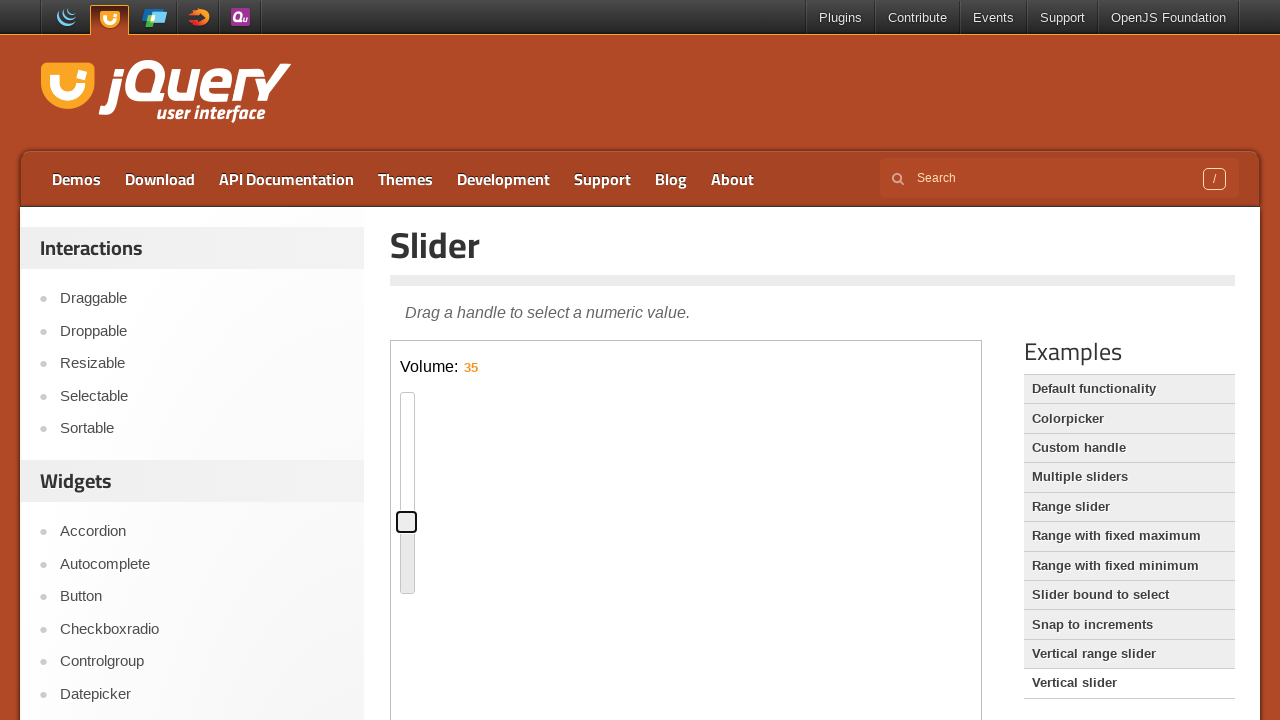

Waited 5 seconds for actions to complete
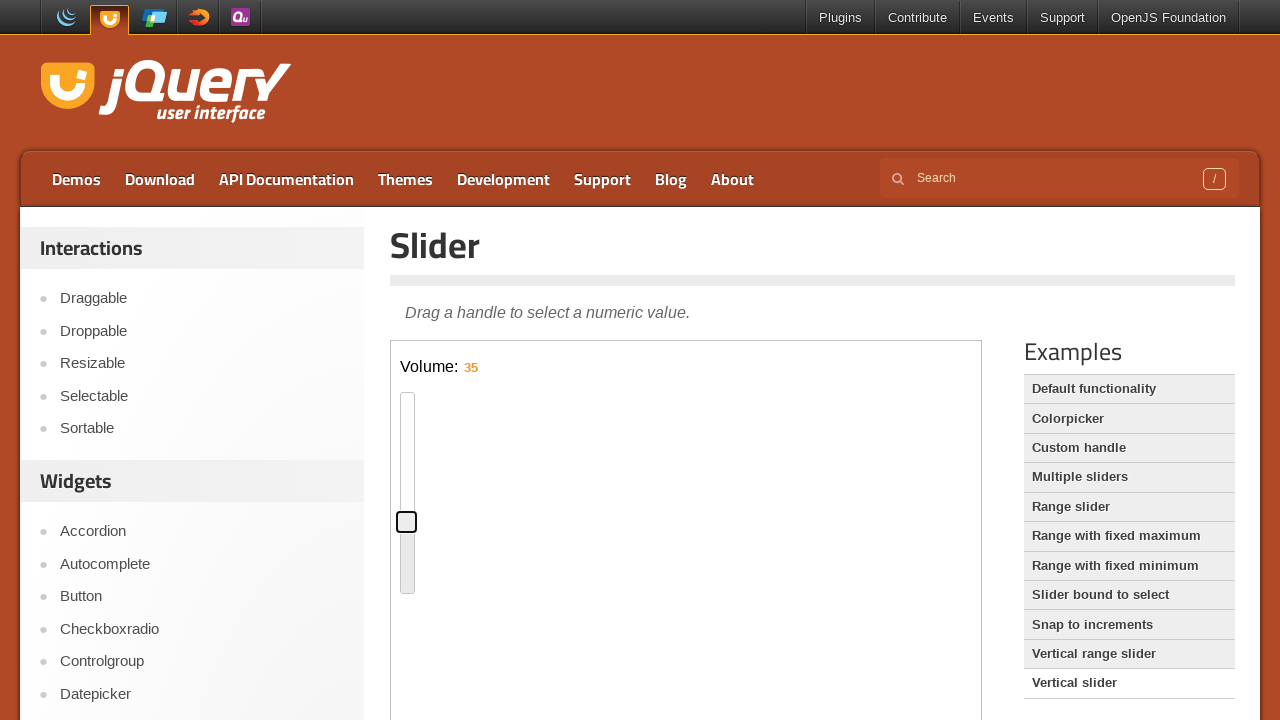

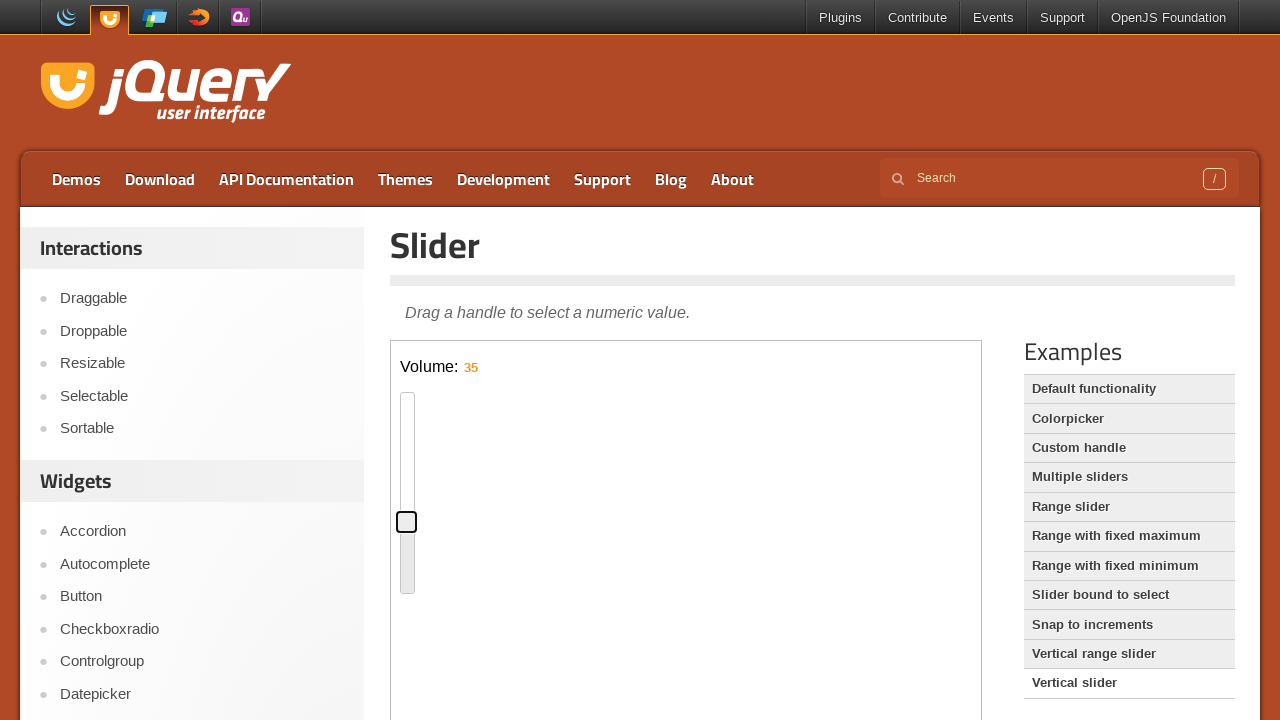